Tests opening a new browser window using Playwright, navigates to a different page in the new window, and verifies that two windows/contexts are open.

Starting URL: https://the-internet.herokuapp.com

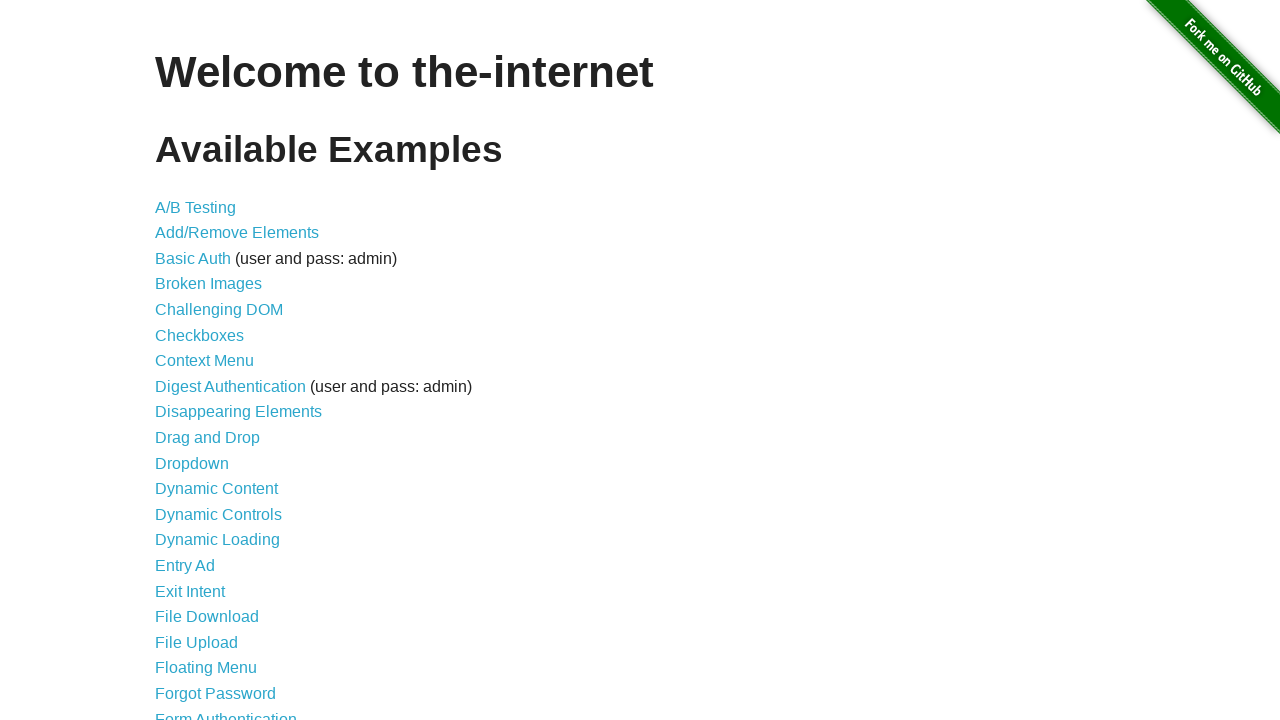

Opened a new browser window/page
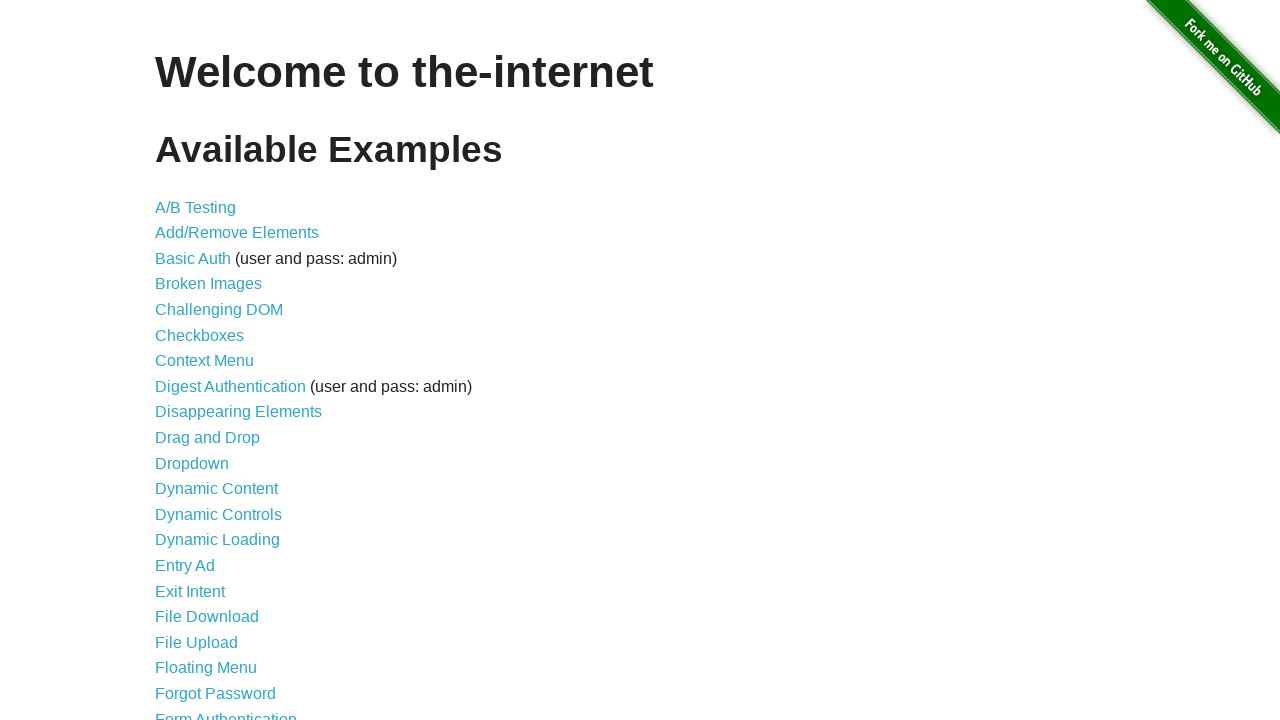

Navigated new window to the typos page
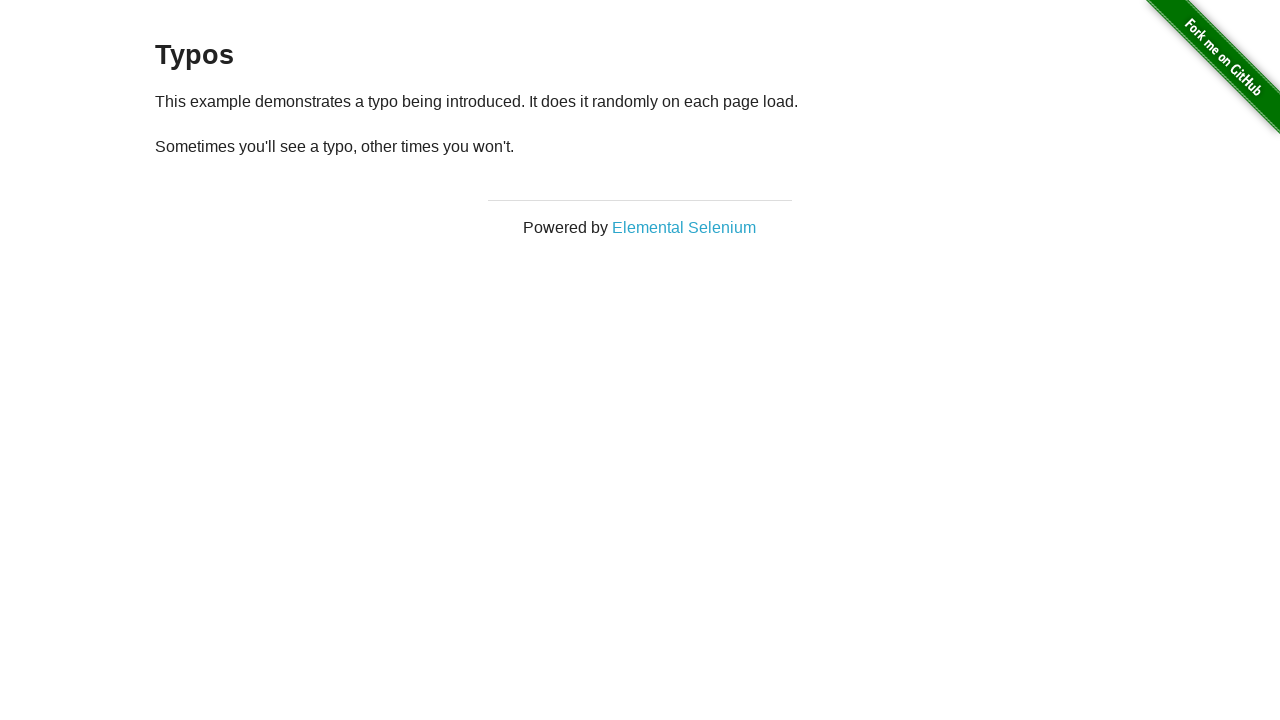

Counted open pages: 2
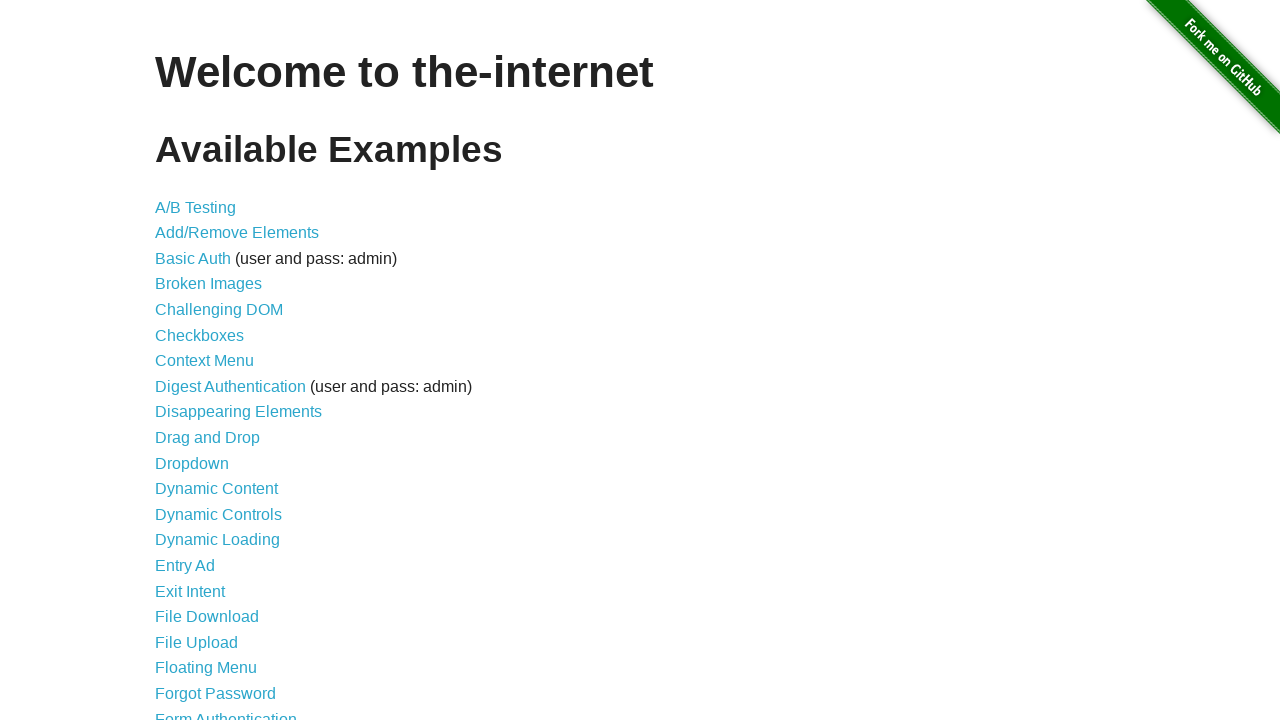

Verified that exactly 2 pages/windows are open
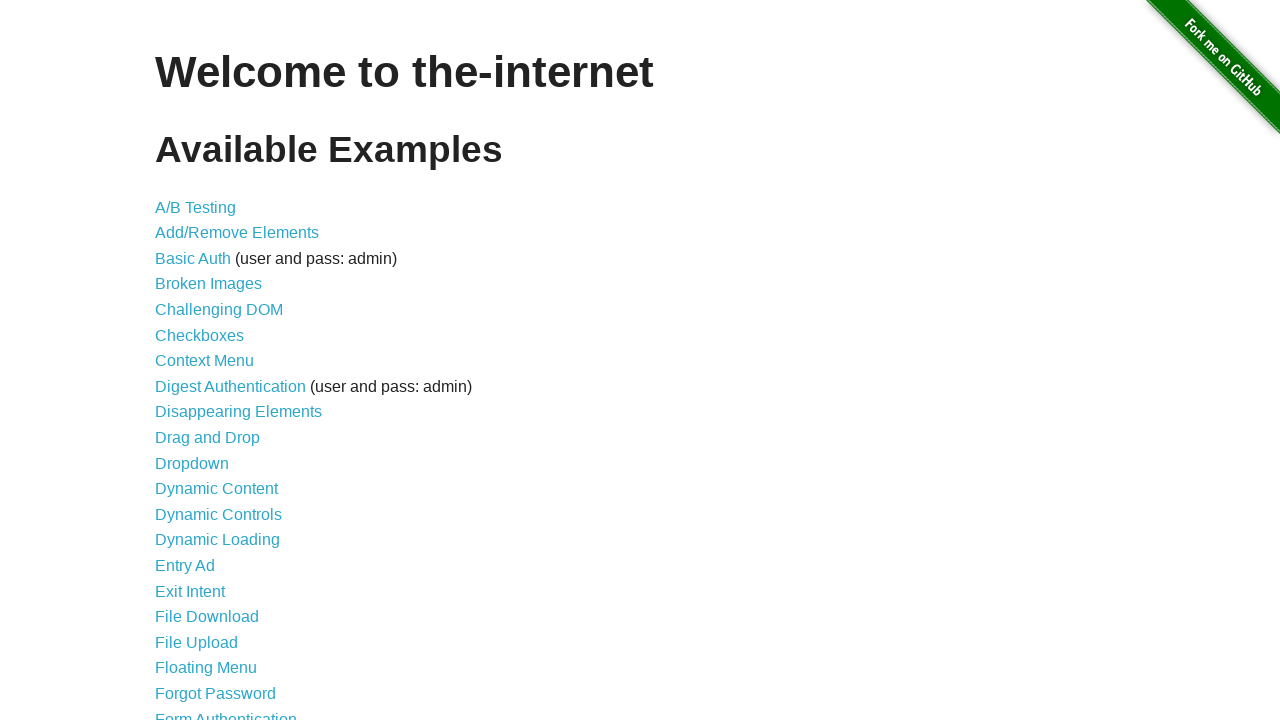

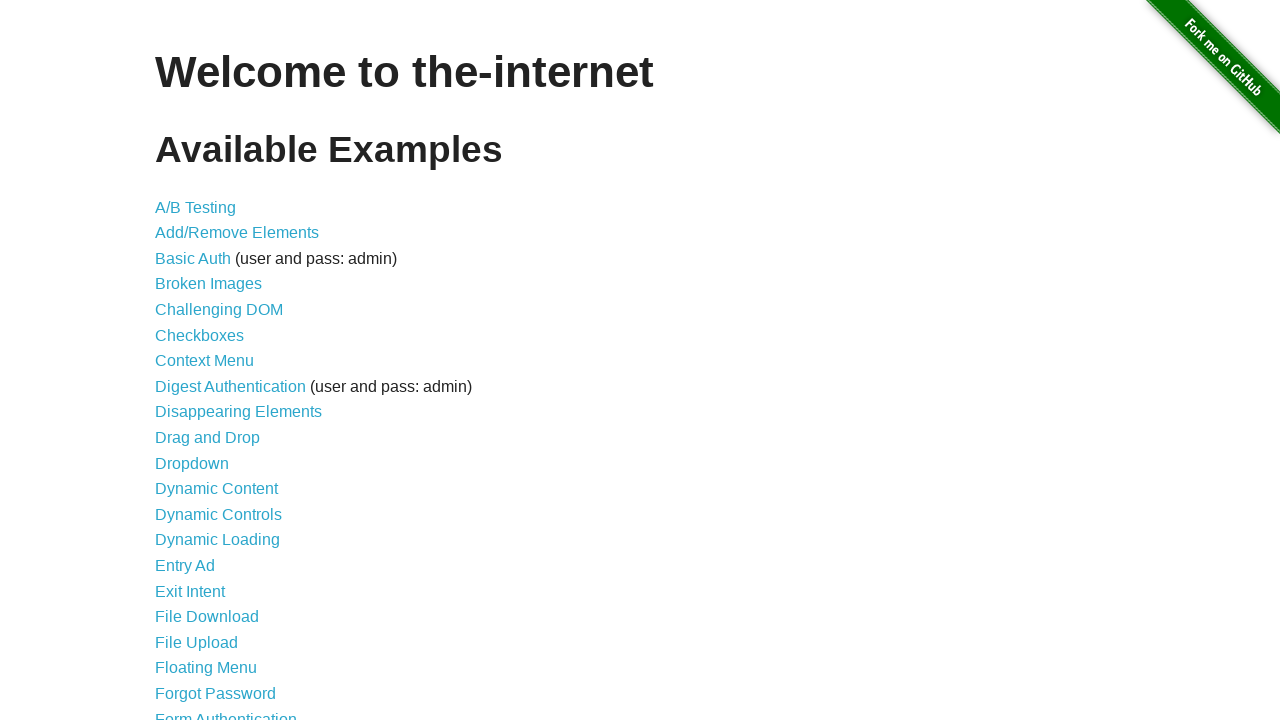